Tests the text box form by clicking on the username field and entering a name

Starting URL: https://demoqa.com/text-box

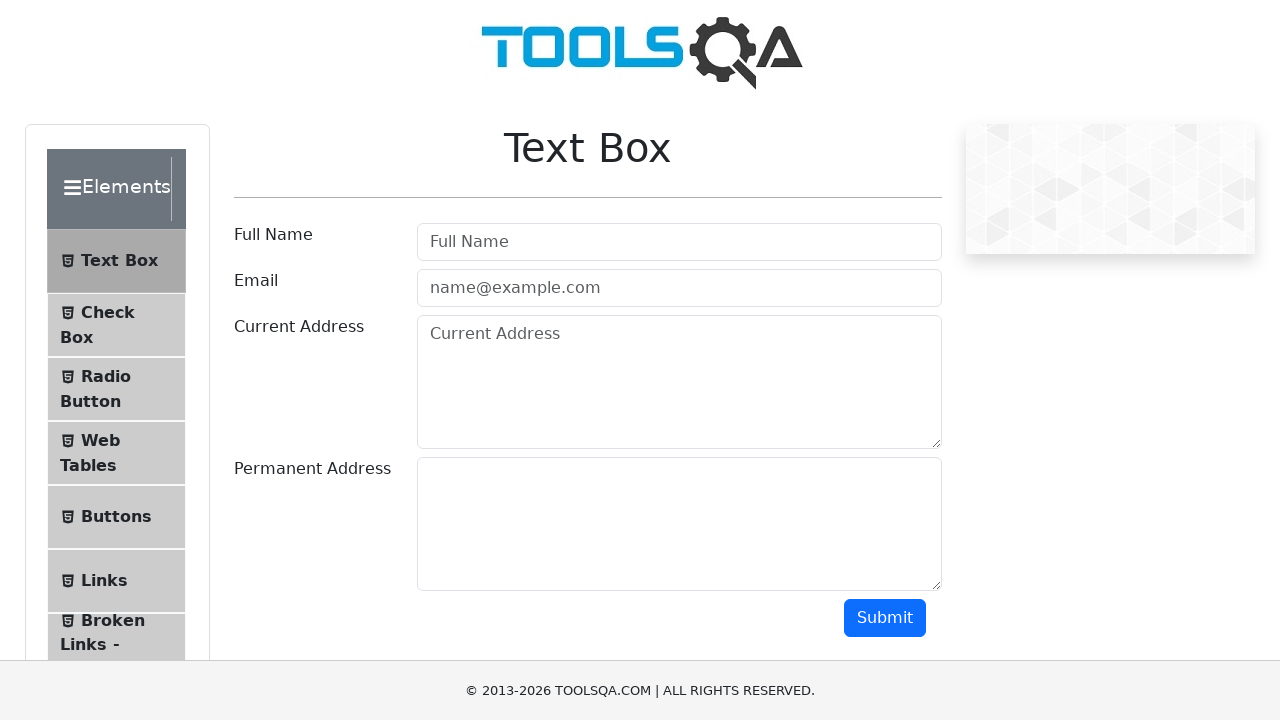

Clicked on the username input field at (679, 242) on #userName
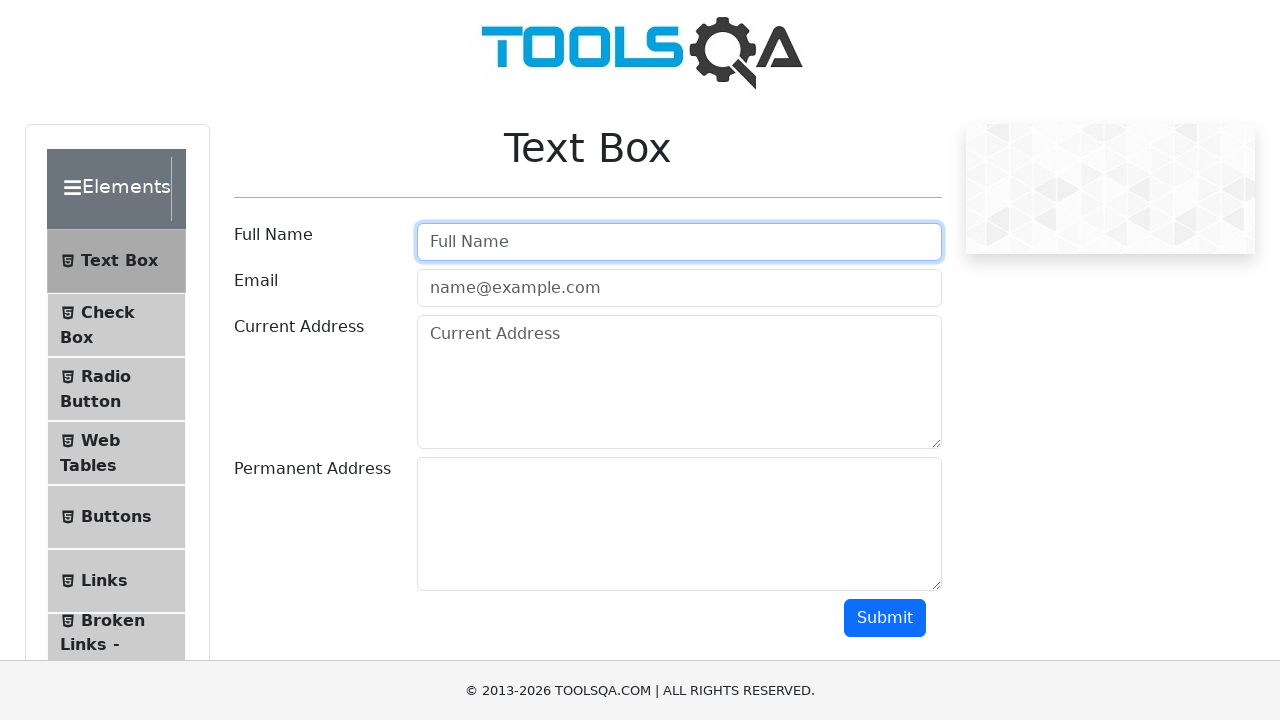

Entered 'Mahmut Can' in the username field on #userName
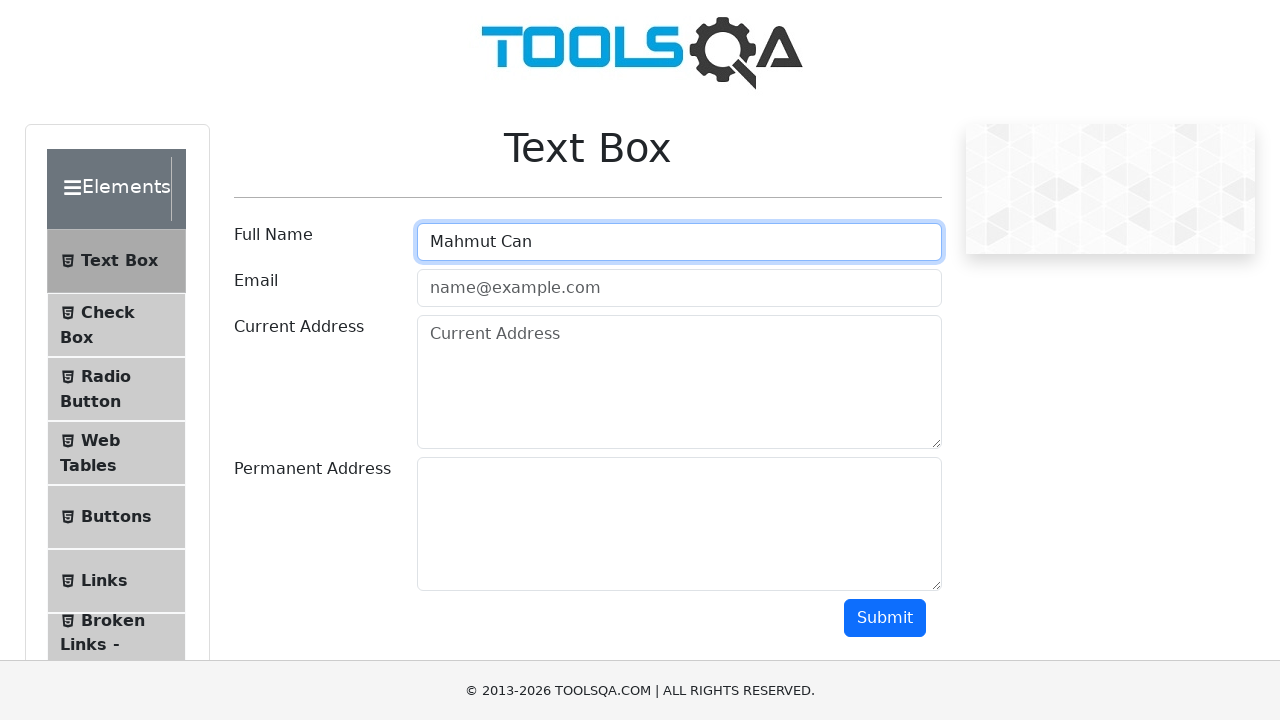

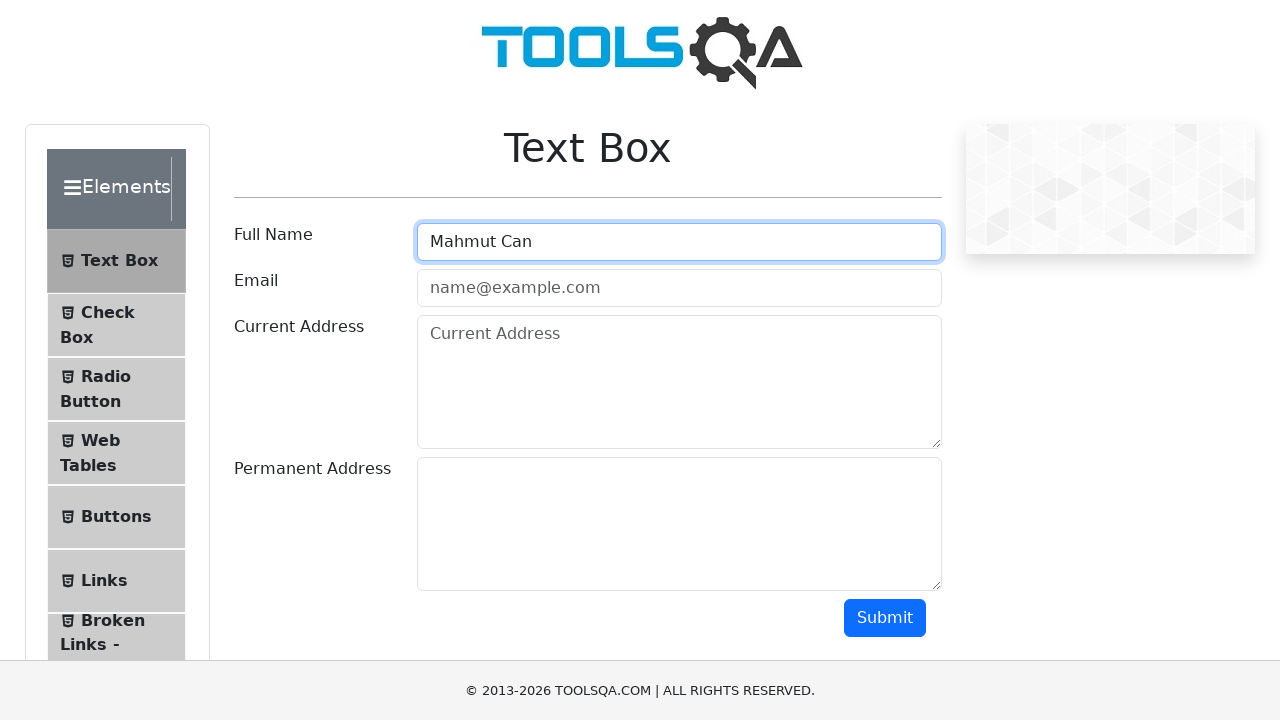